Tests a math quiz page by reading an input value, calculating an answer using a logarithmic formula, filling in the answer, checking required checkboxes/radio buttons, and submitting the form.

Starting URL: http://suninjuly.github.io/math.html

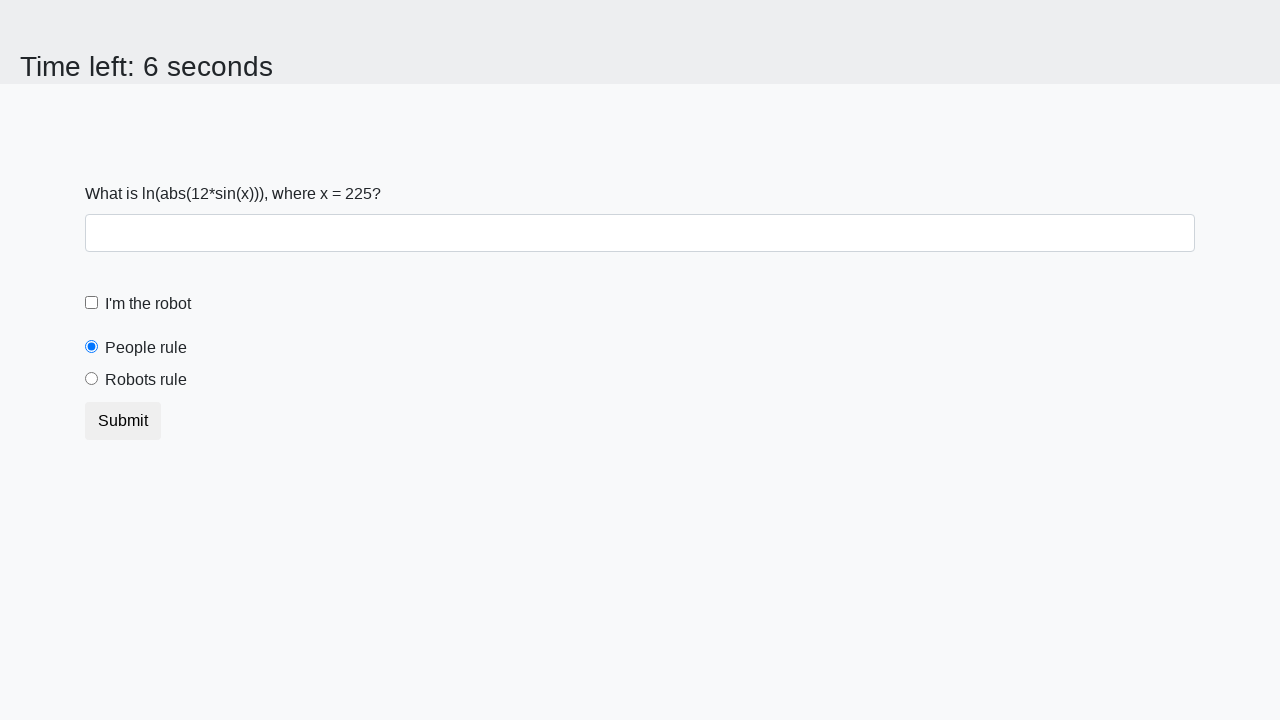

Retrieved input value from #input_value element
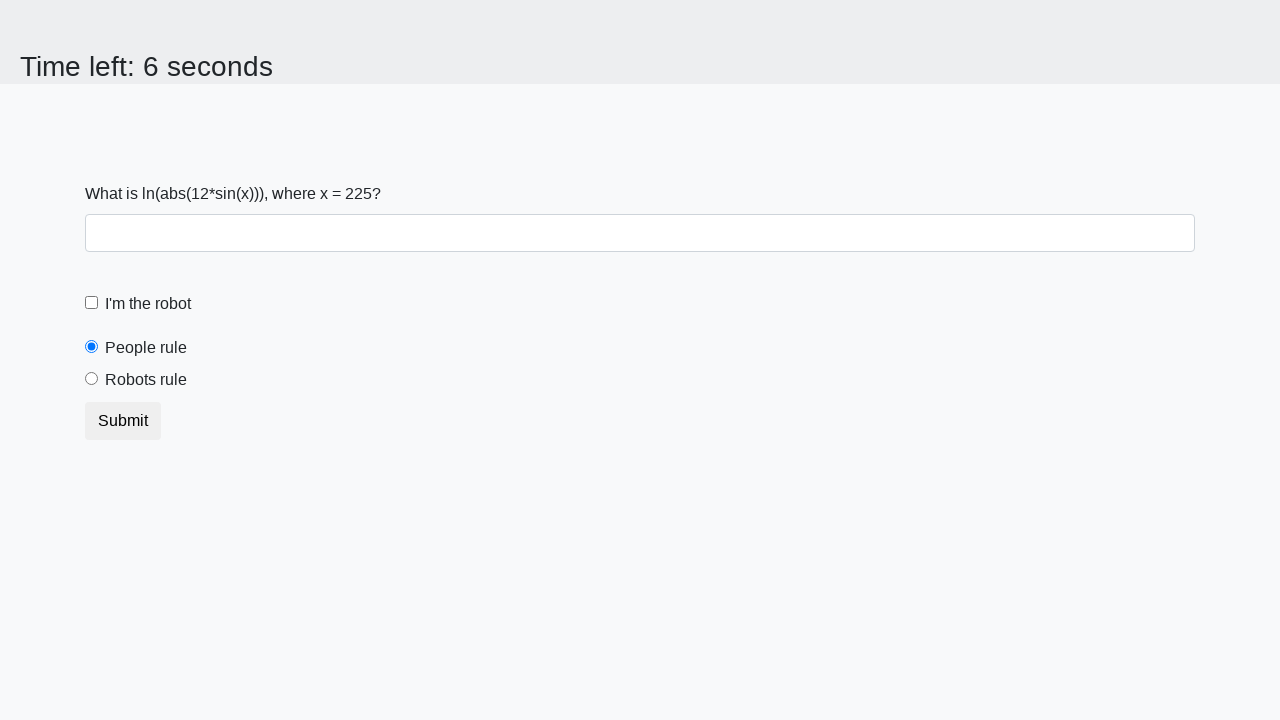

Calculated answer using logarithmic formula: log(abs(12 * sin(x)))
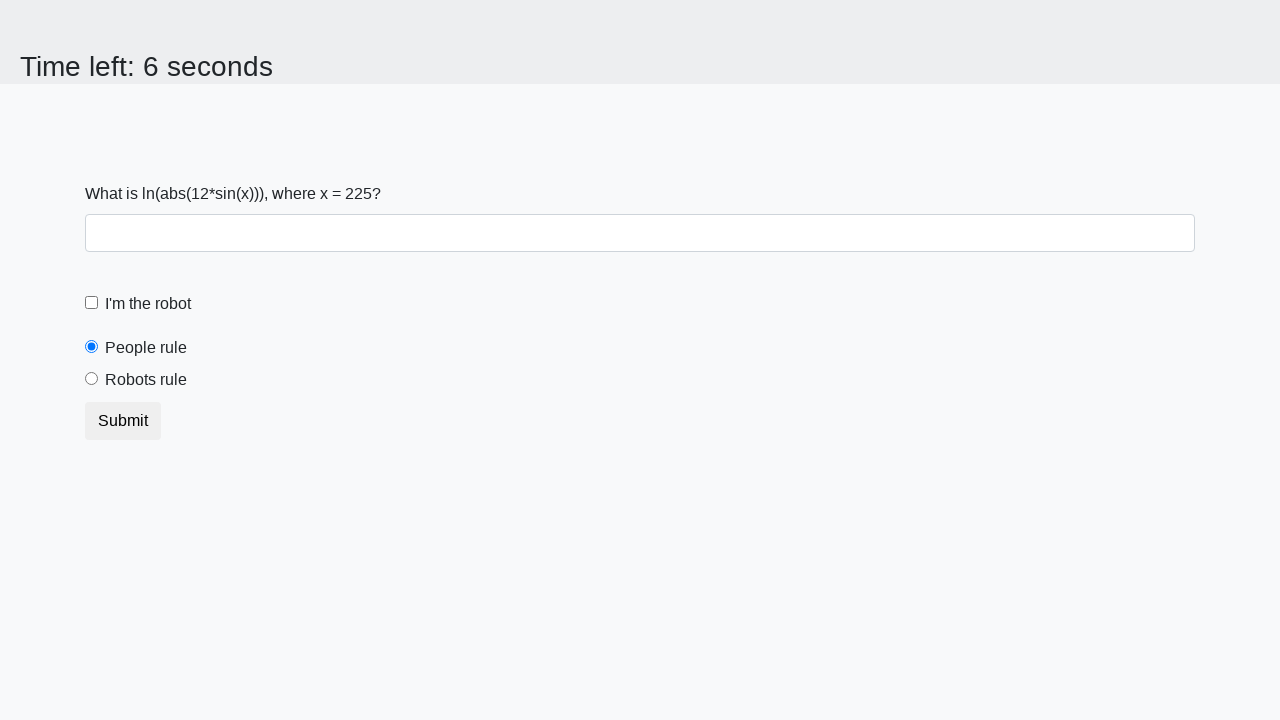

Filled answer field with calculated value: 2.4124379711092487 on #answer
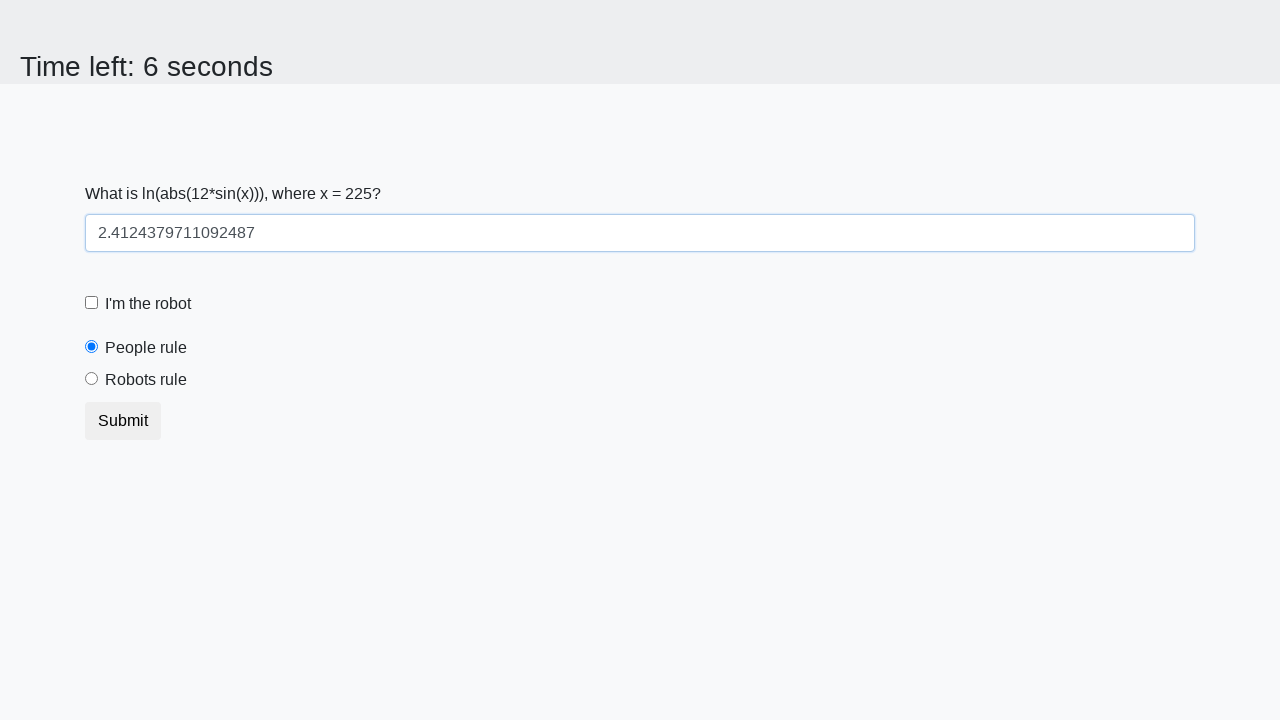

Checked the robot checkbox (#robotCheckbox) at (92, 303) on #robotCheckbox
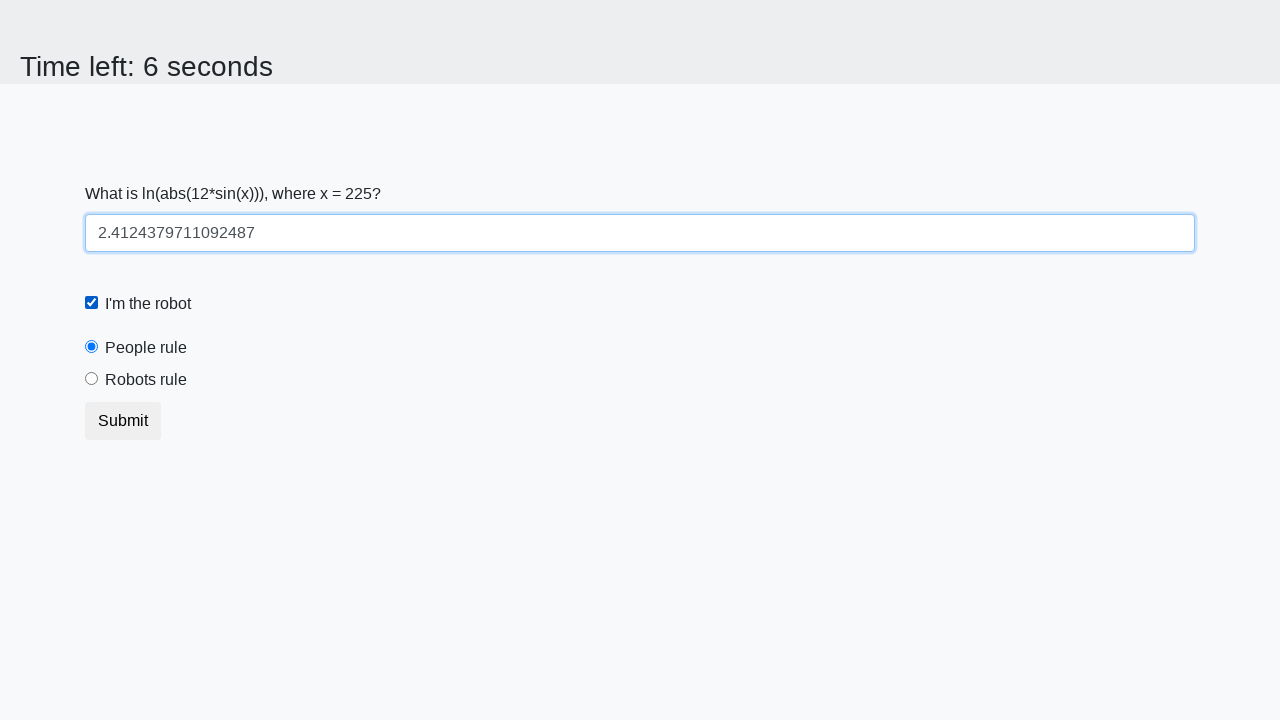

Clicked the robots rule element (#robotsRule) at (92, 379) on #robotsRule
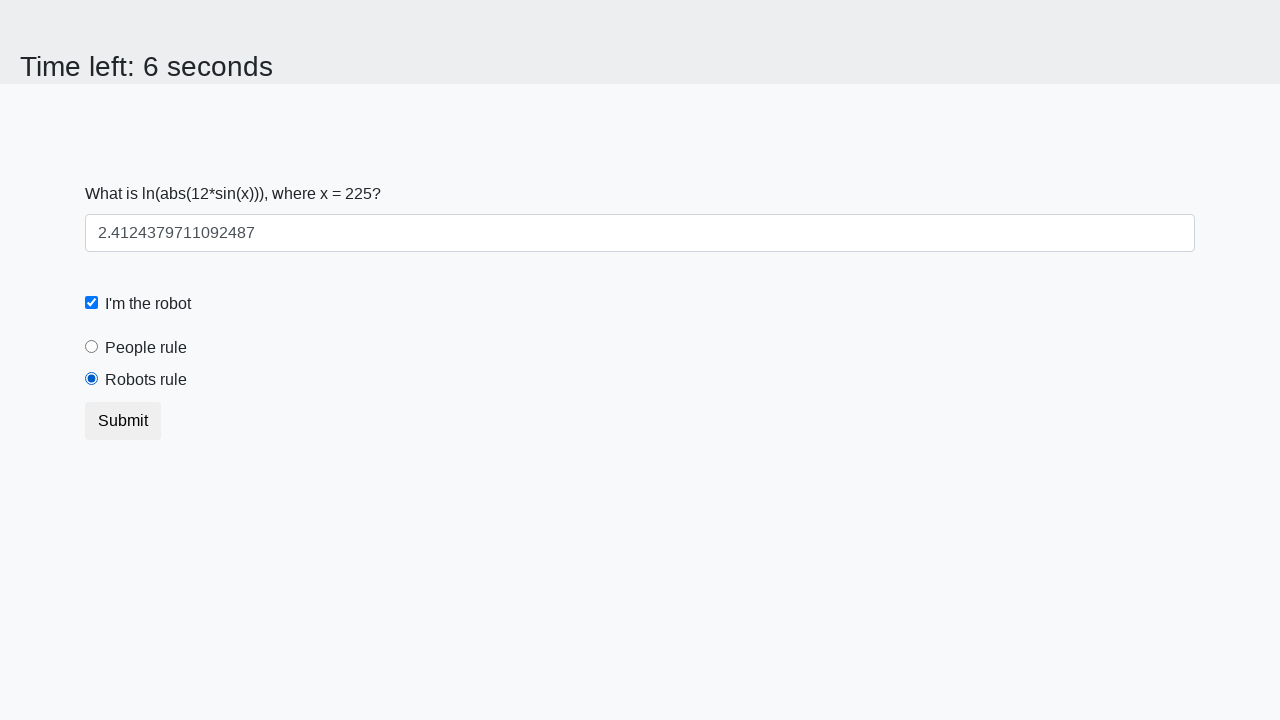

Clicked submit button to submit the form at (123, 421) on button.btn
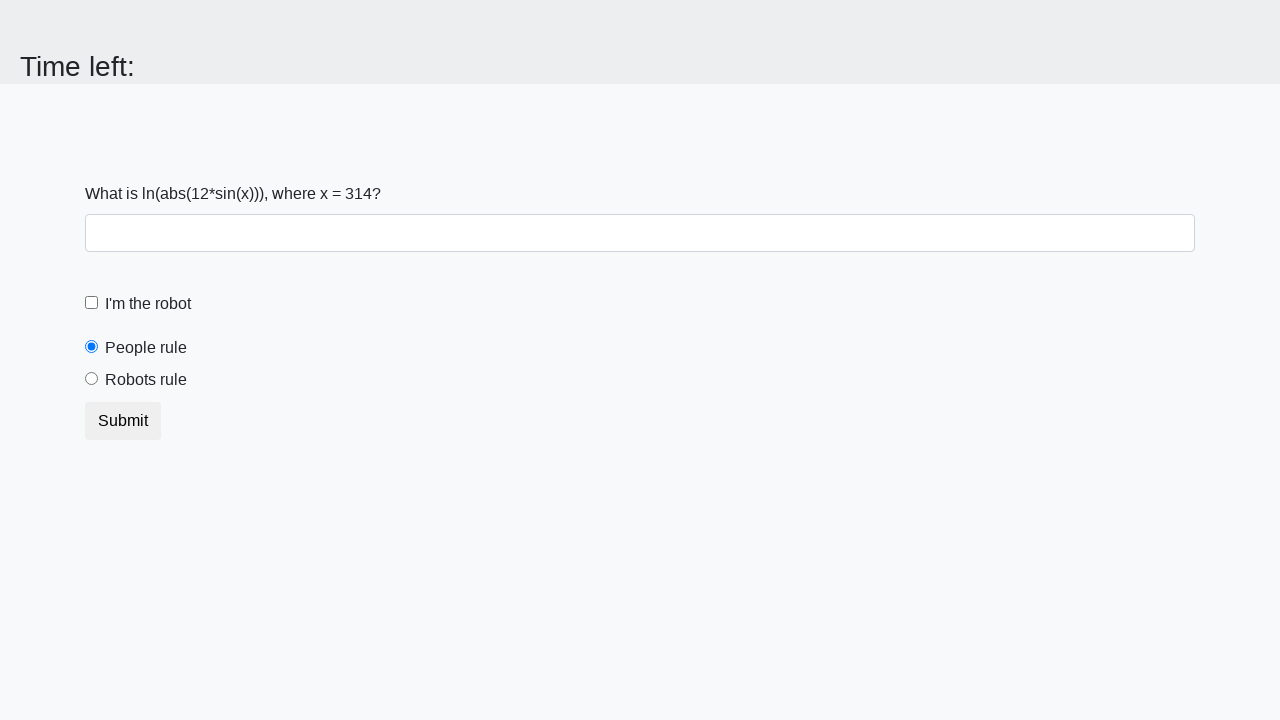

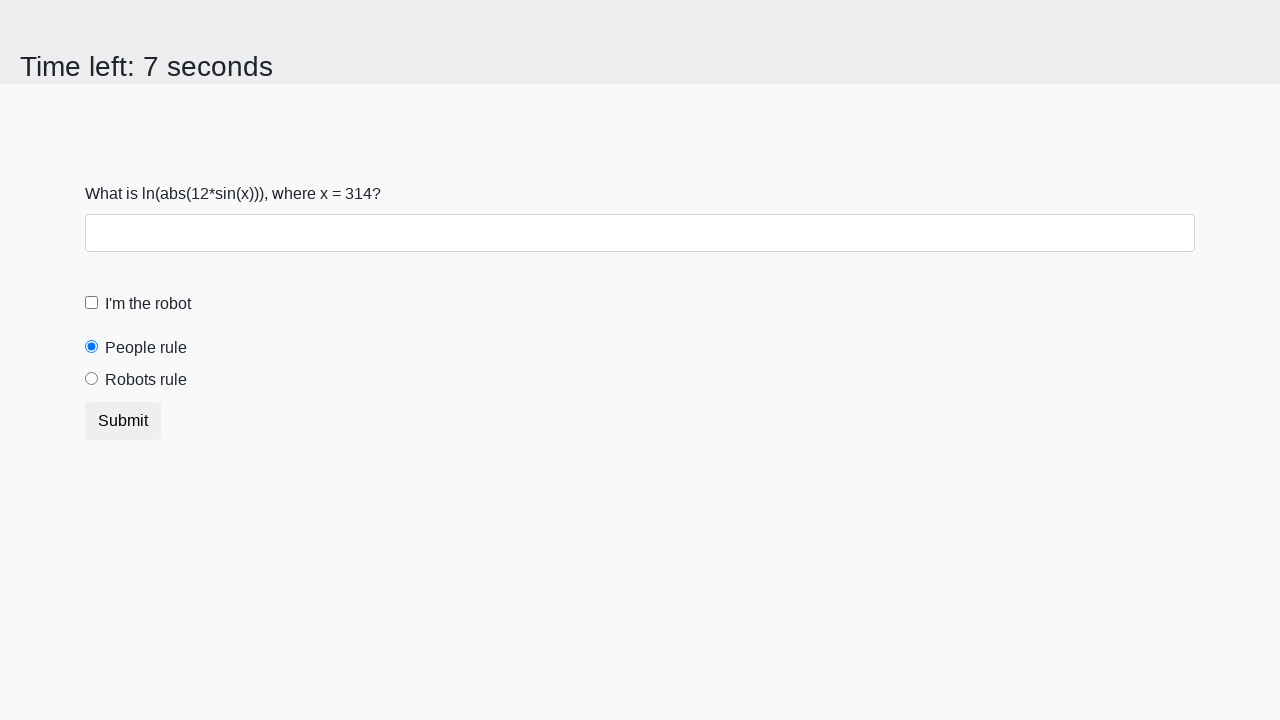